Navigates to a Walmart product page, scrolls through the page, and attempts to locate the reviews section

Starting URL: https://www.walmart.com/ip/Clorox-Disinfecting-Wipes-225-Count-Value-Pack-Crisp-Lemon-and-Fresh-Scent-3-Pack-75-Count-Each/14898365

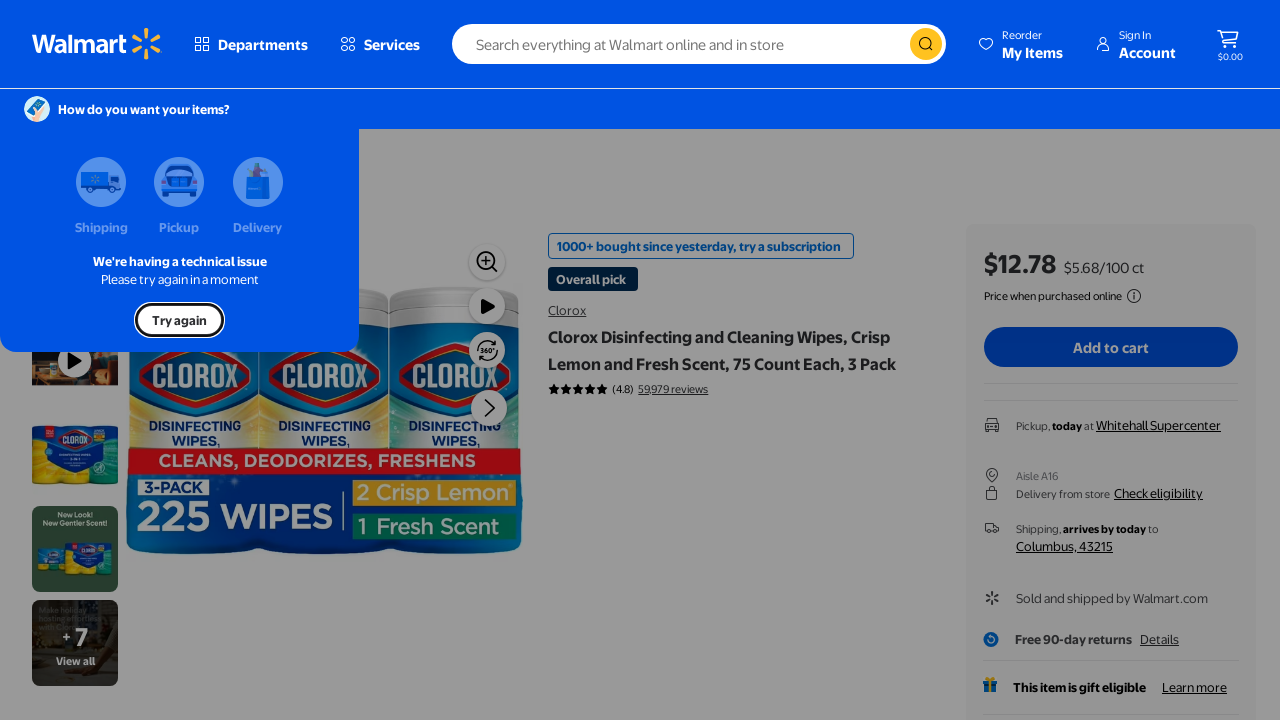

Navigated to Walmart Clorox Disinfecting Wipes product page
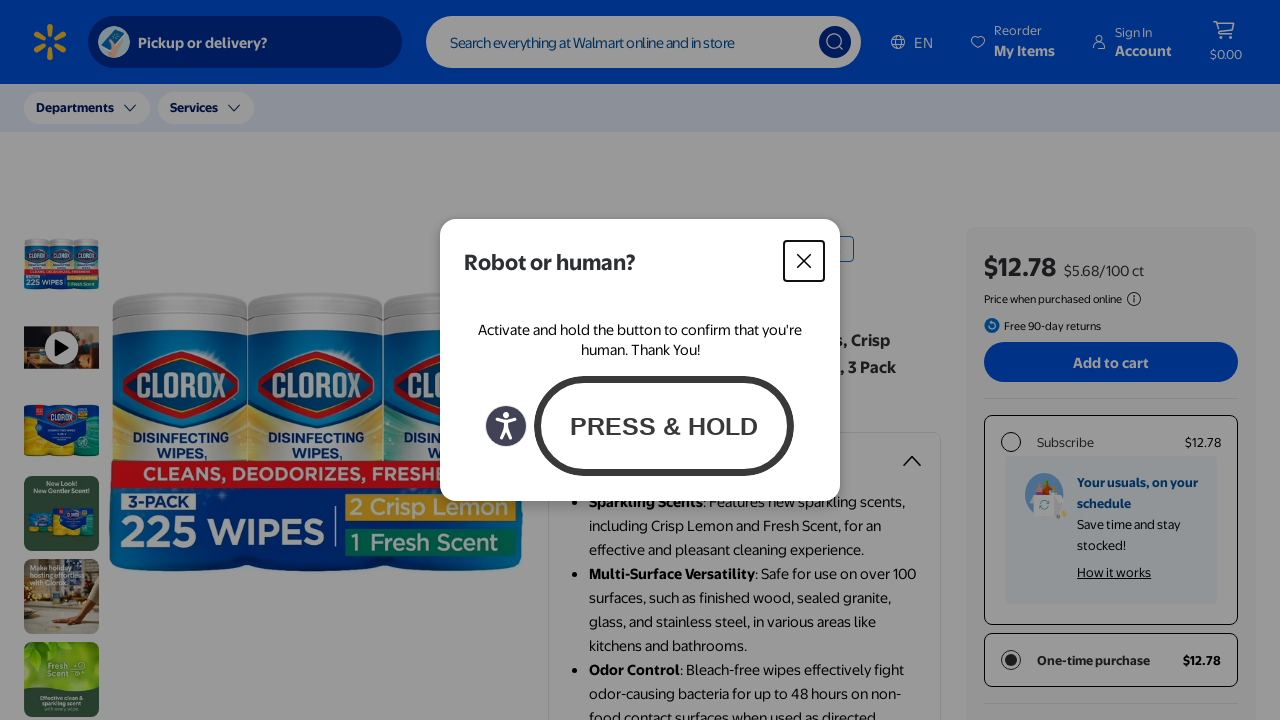

Scrolled down 1000px to load more content
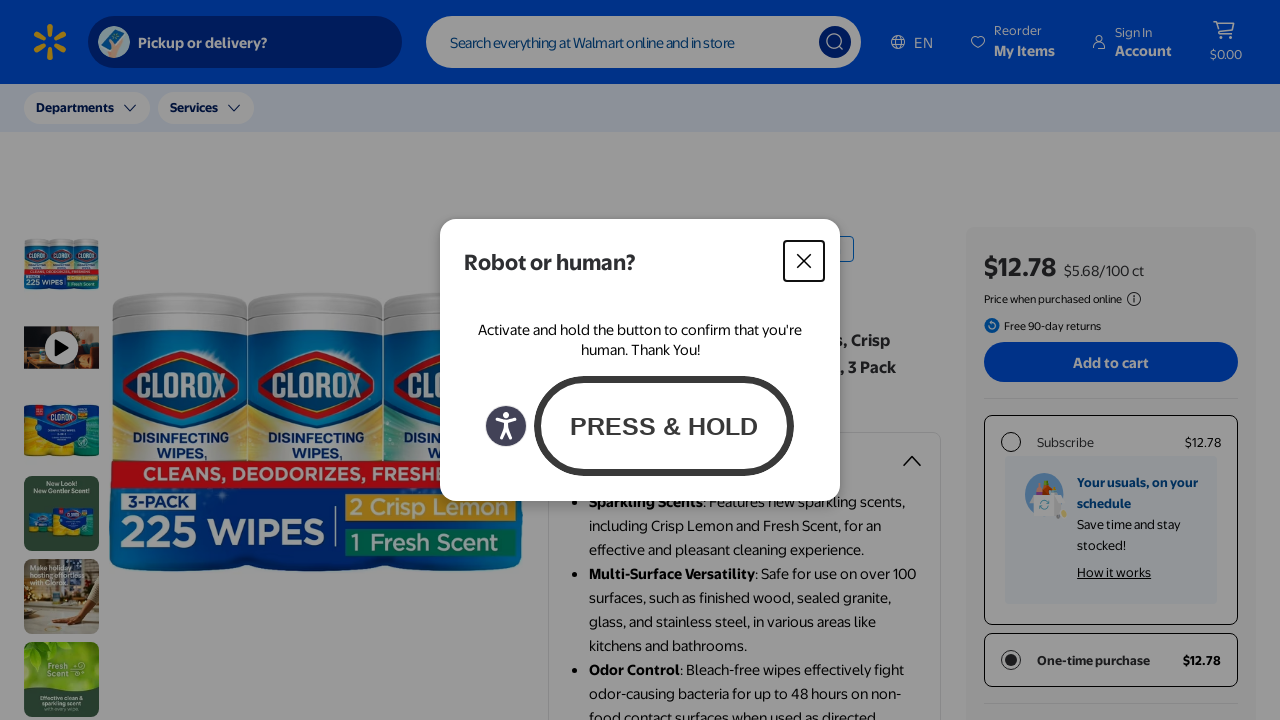

Scrolled back up 1000px
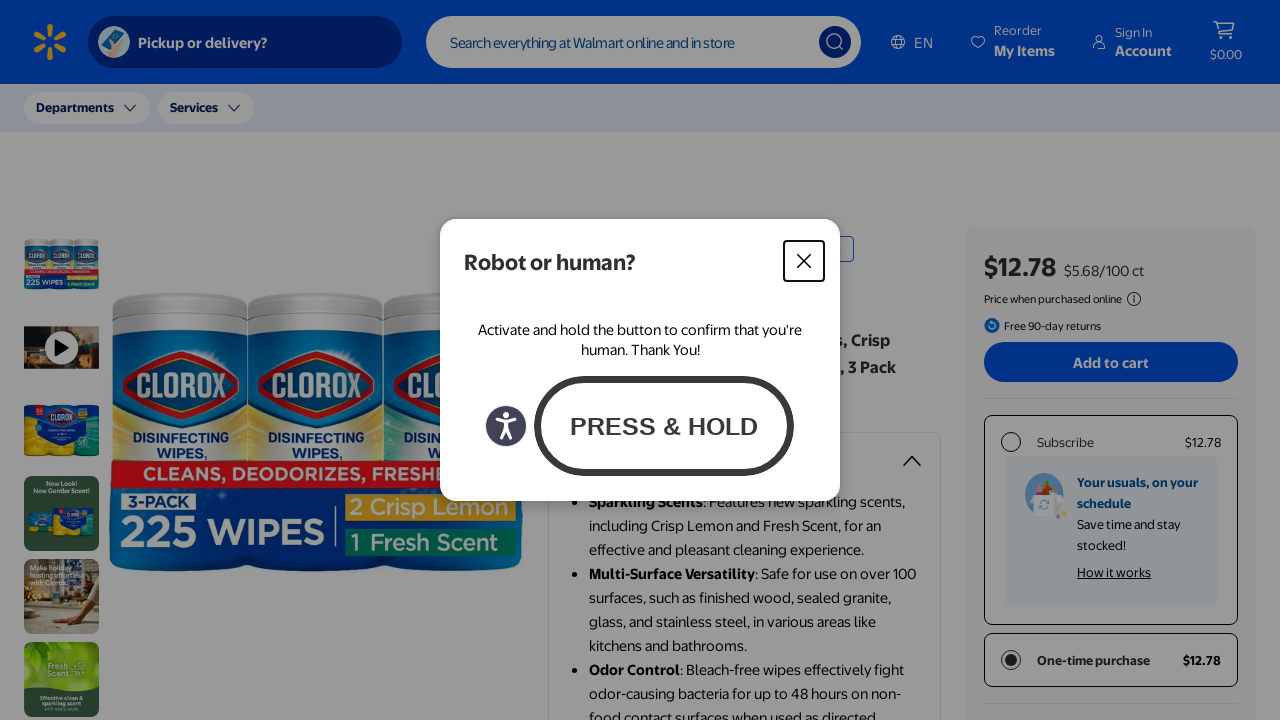

Reviews section not found within timeout
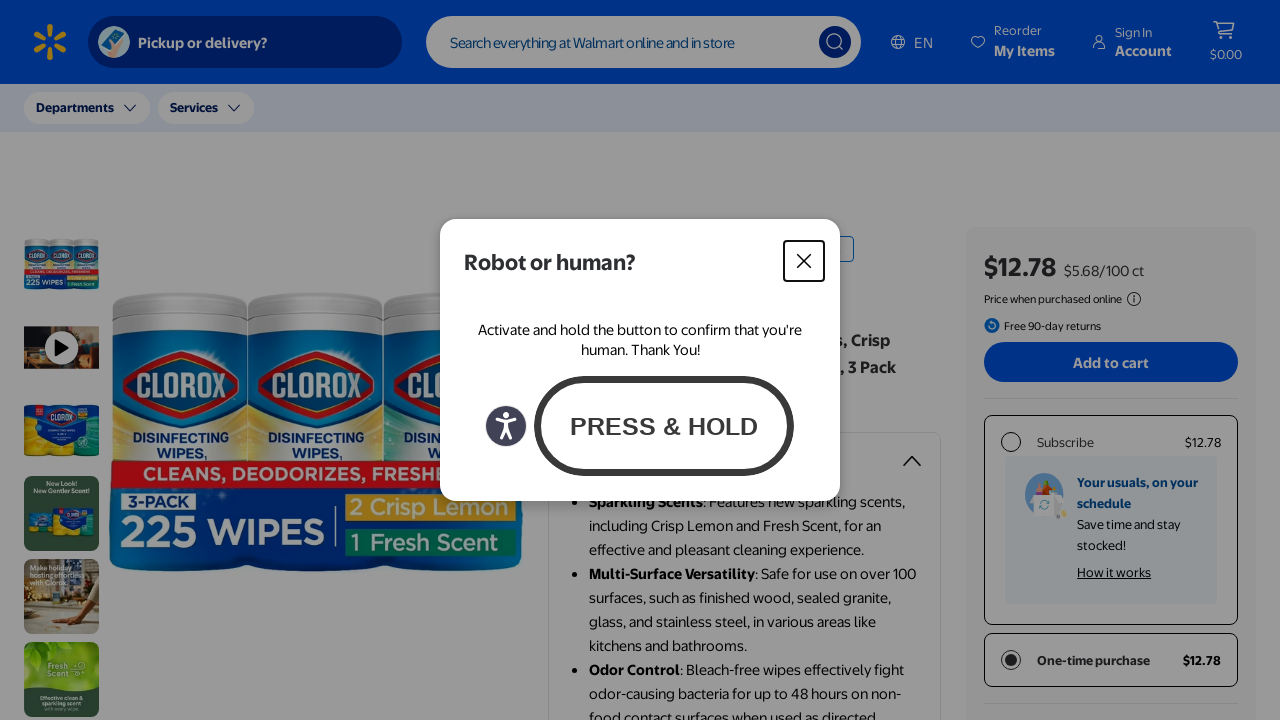

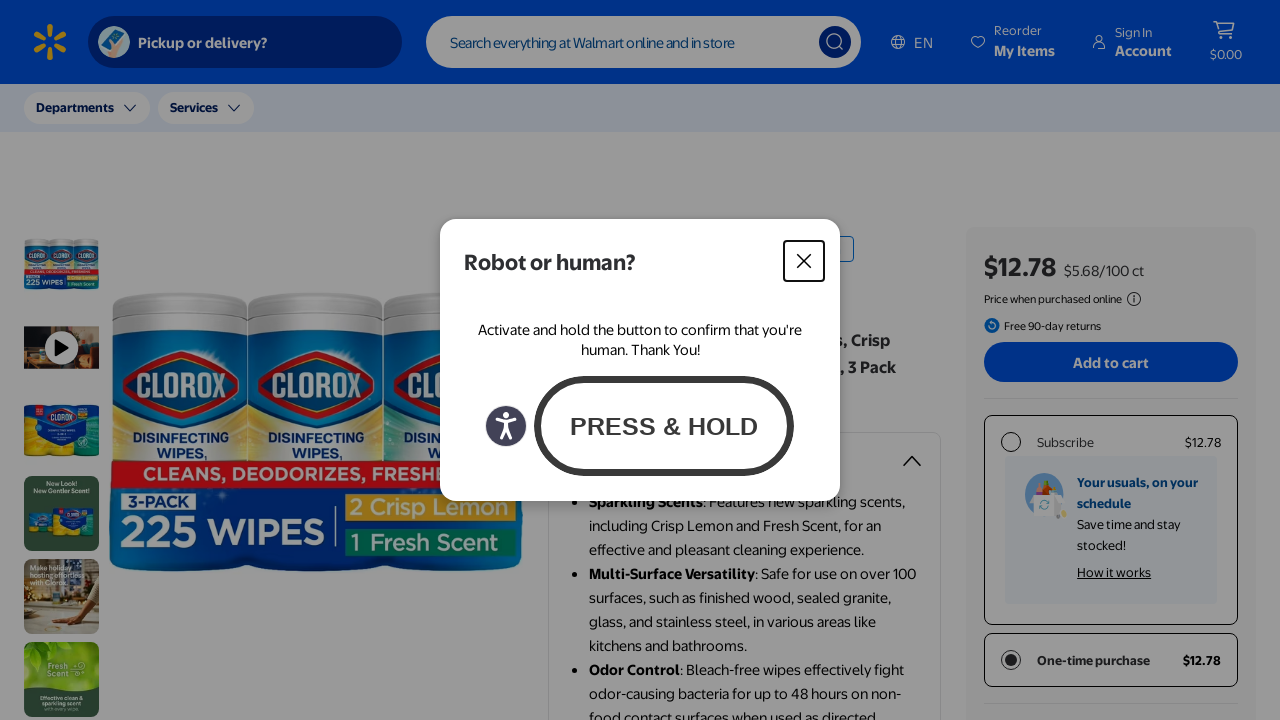